Tests element highlighting functionality by navigating to a page with a large table and visually highlighting a specific element by changing its border style using JavaScript execution.

Starting URL: http://the-internet.herokuapp.com/large

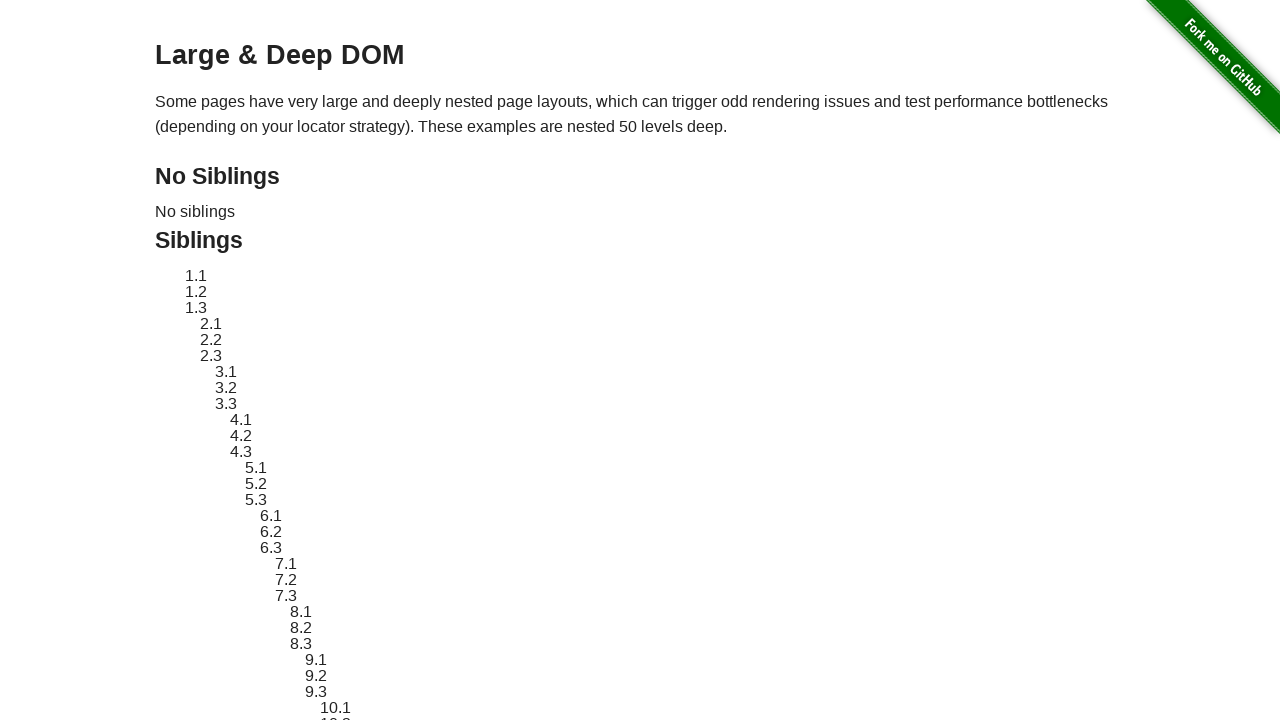

Navigated to large table page at http://the-internet.herokuapp.com/large
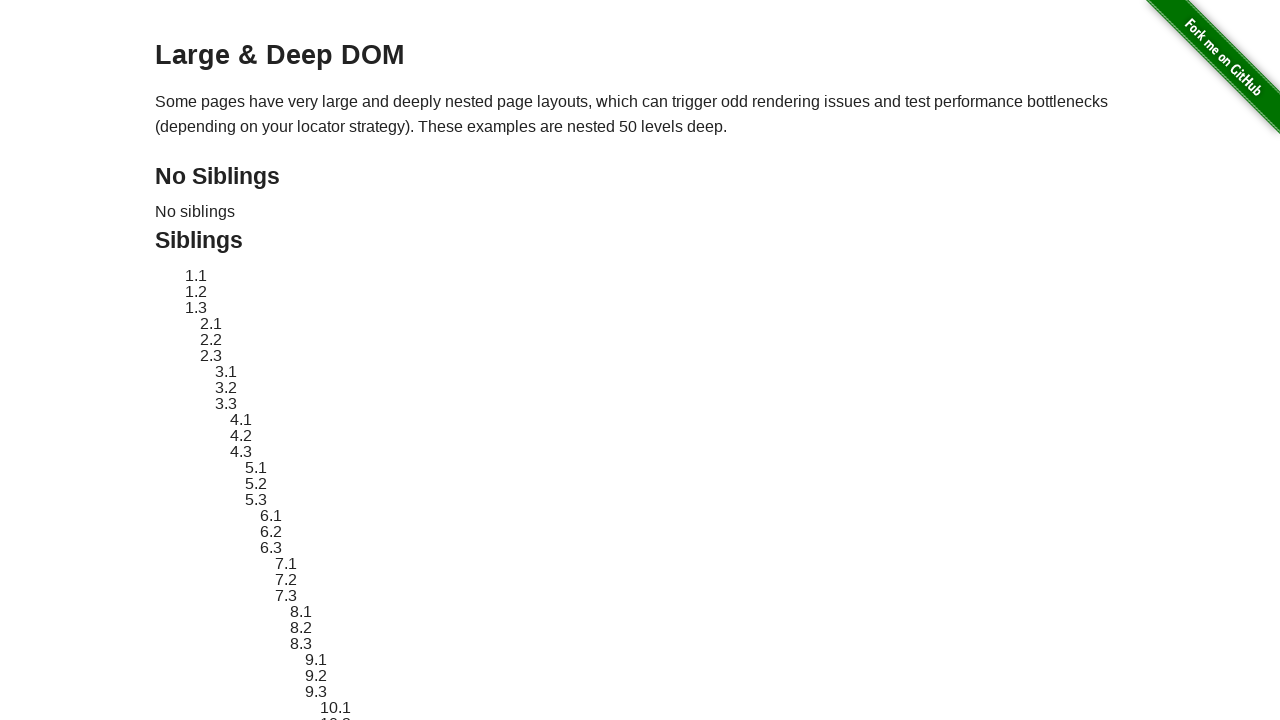

Target element #sibling-2.3 is present in the DOM
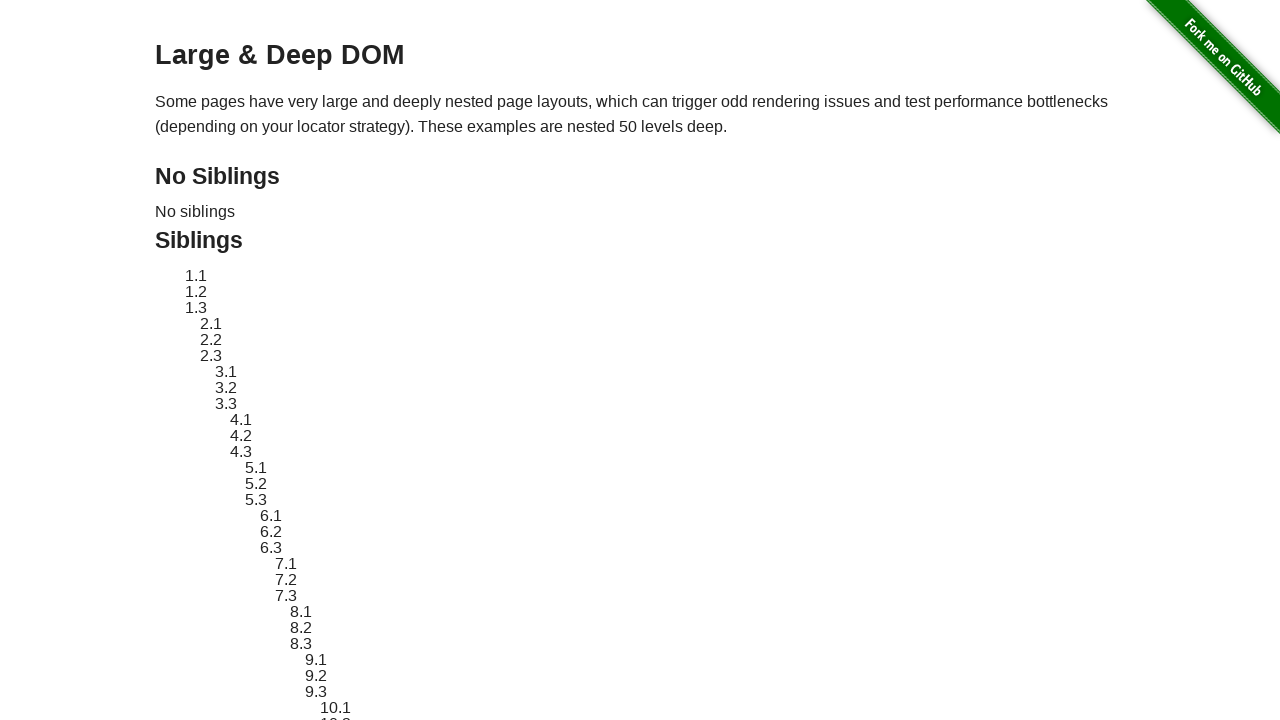

Applied red dashed border styling to element #sibling-2.3 using JavaScript
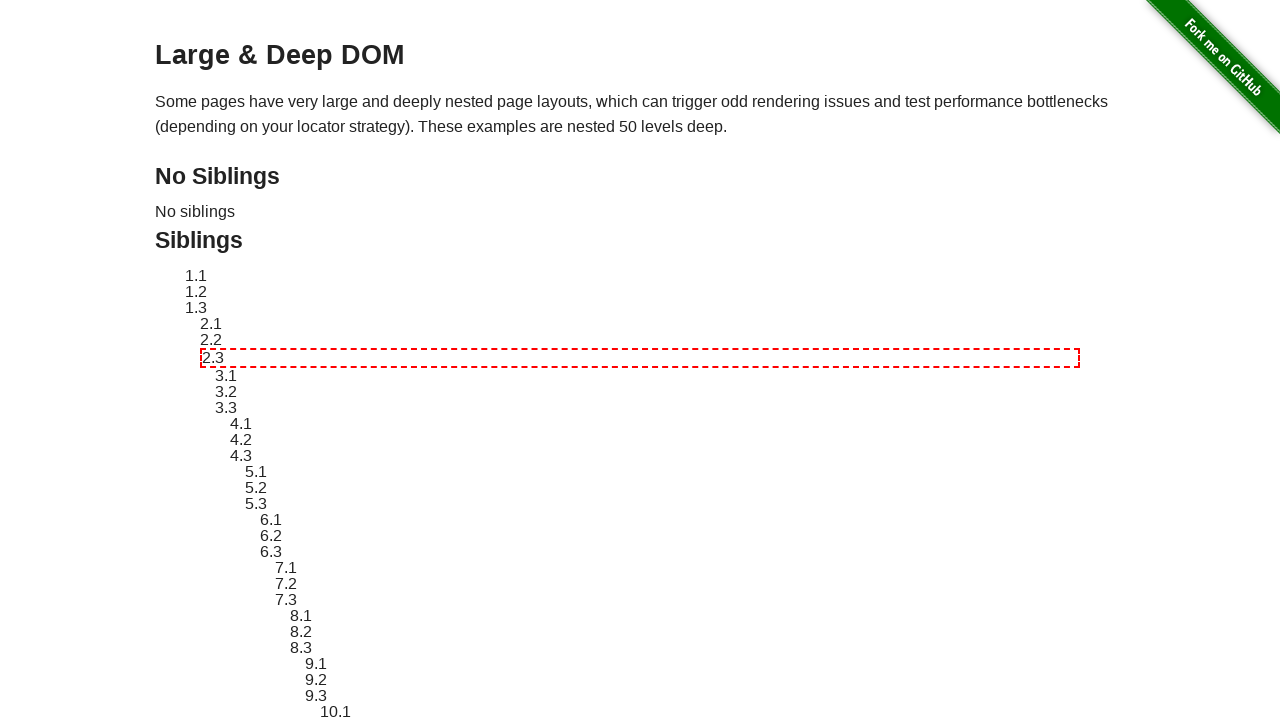

Waited 3 seconds to observe the highlight effect
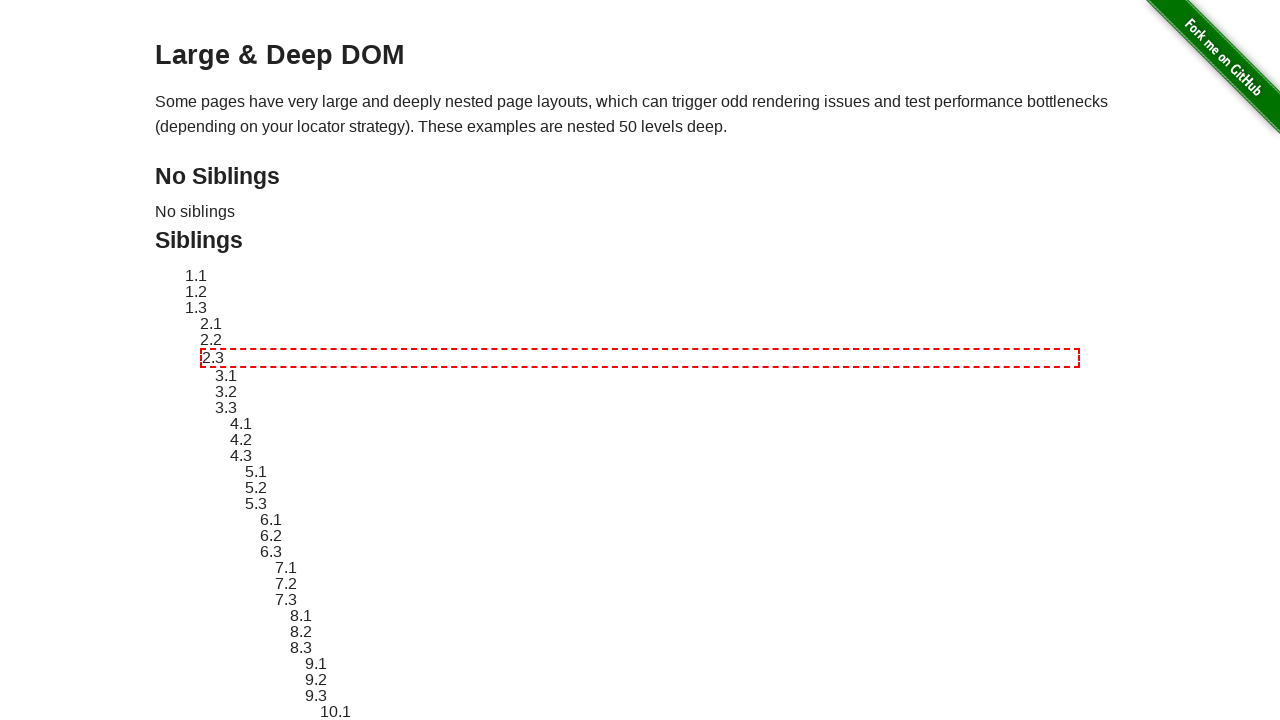

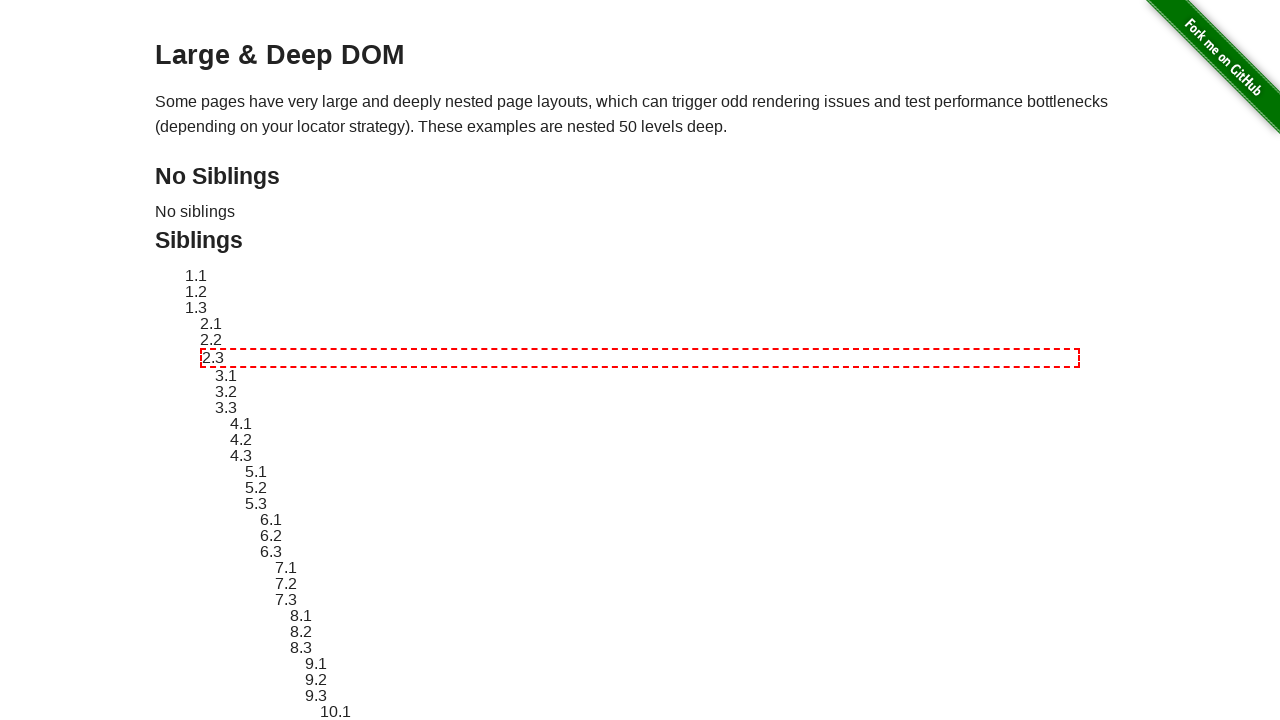